Tests A/B test opt-out by first visiting the main site to establish cookies, adding an opt-out cookie, then navigating to the A/B test page and verifying it shows "No A/B Test".

Starting URL: http://the-internet.herokuapp.com

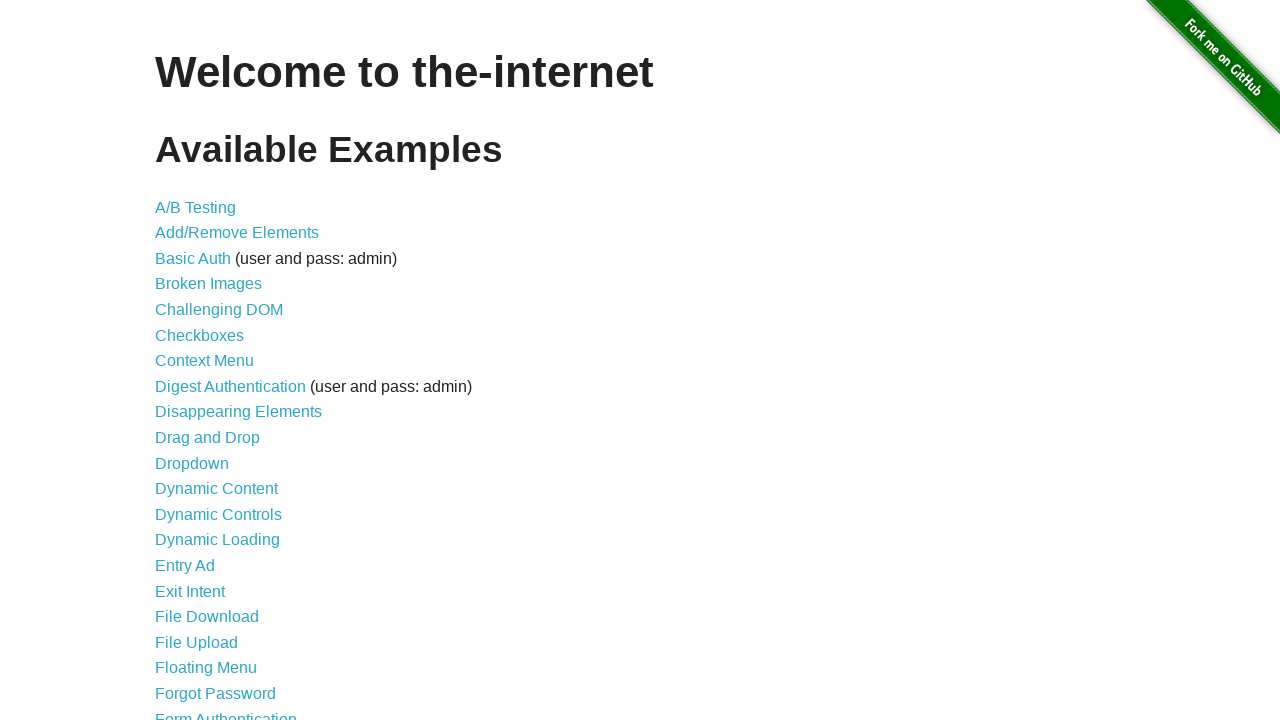

Added optimizelyOptOut cookie to establish opt-out state
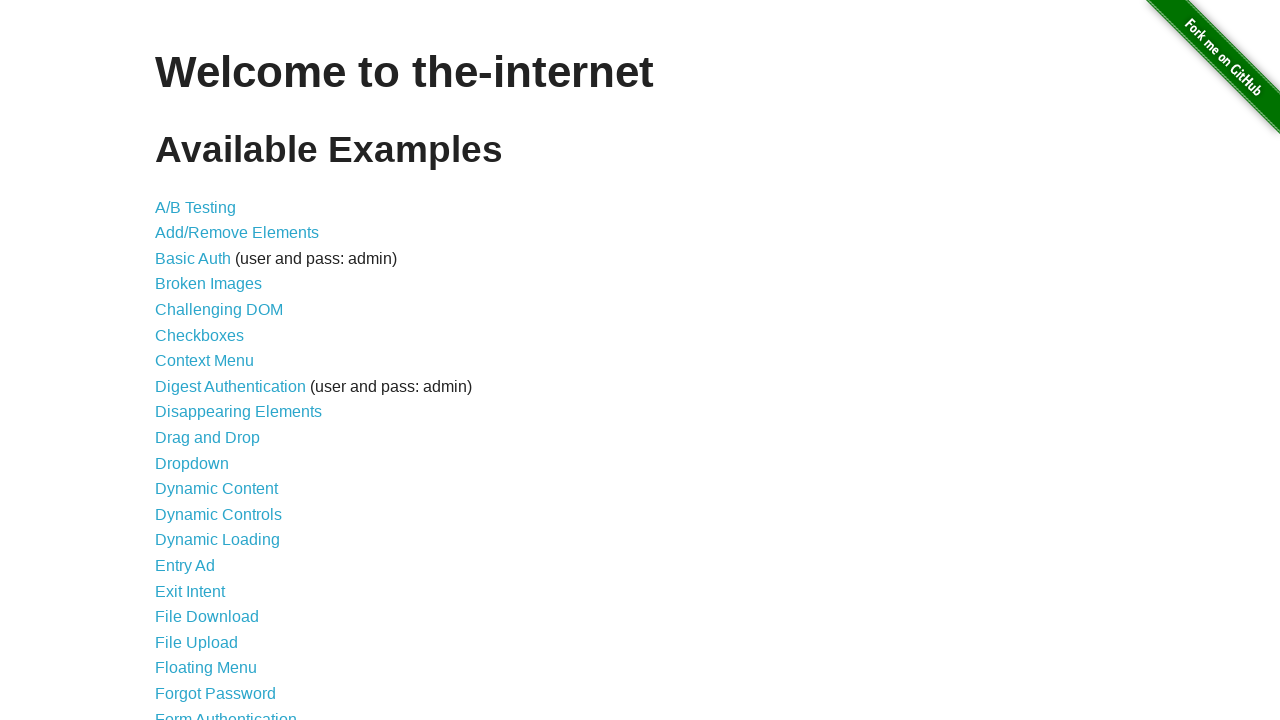

Navigated to A/B test page at http://the-internet.herokuapp.com/abtest
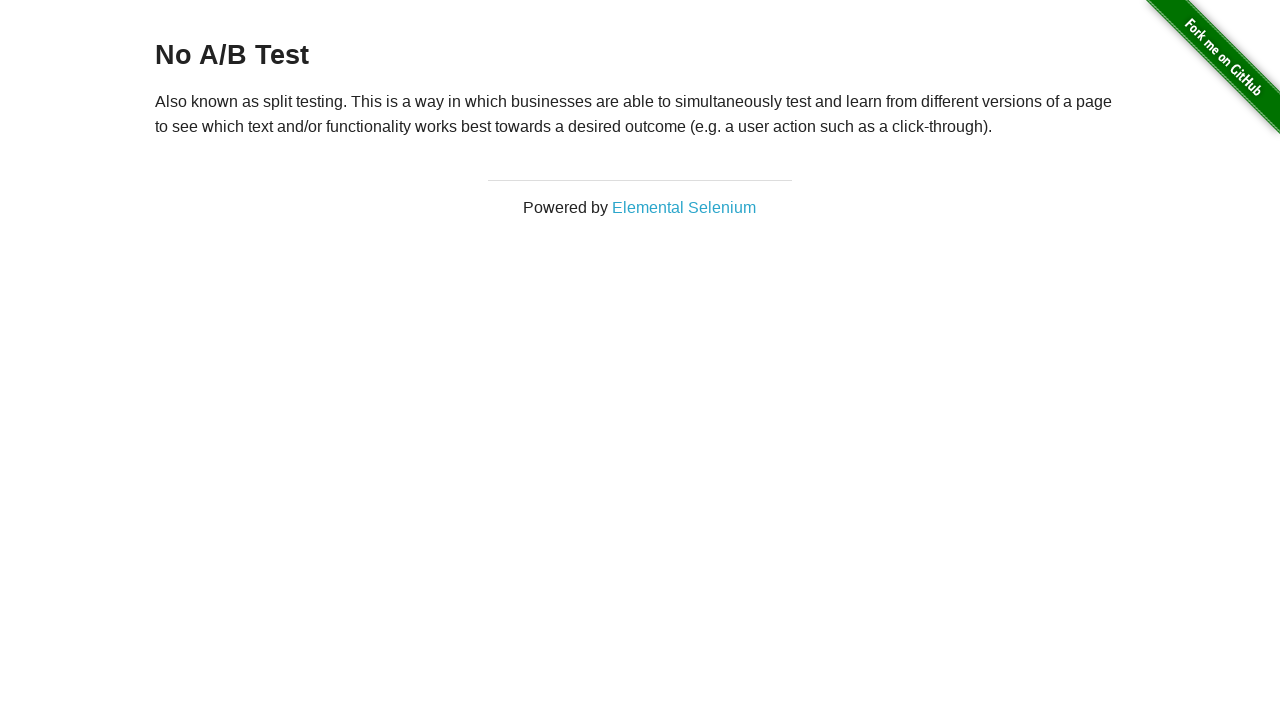

Retrieved heading text content from page
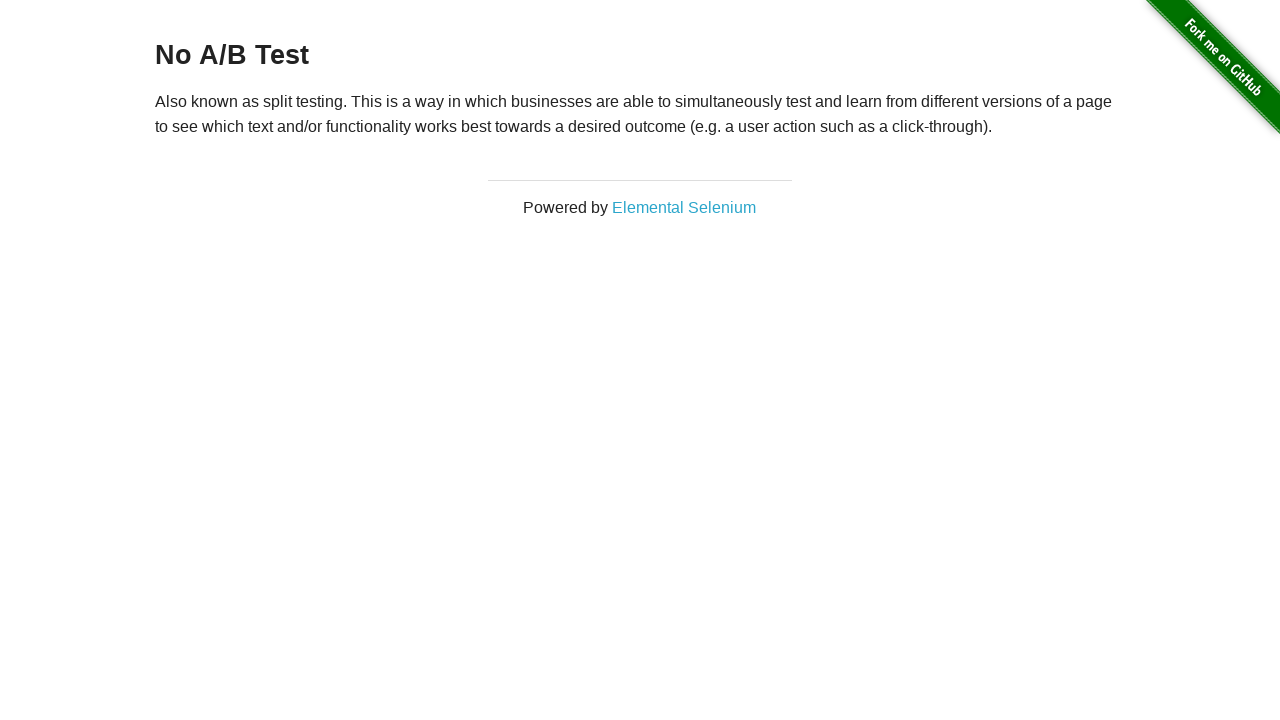

Verified heading displays 'No A/B Test' confirming opt-out cookie is working
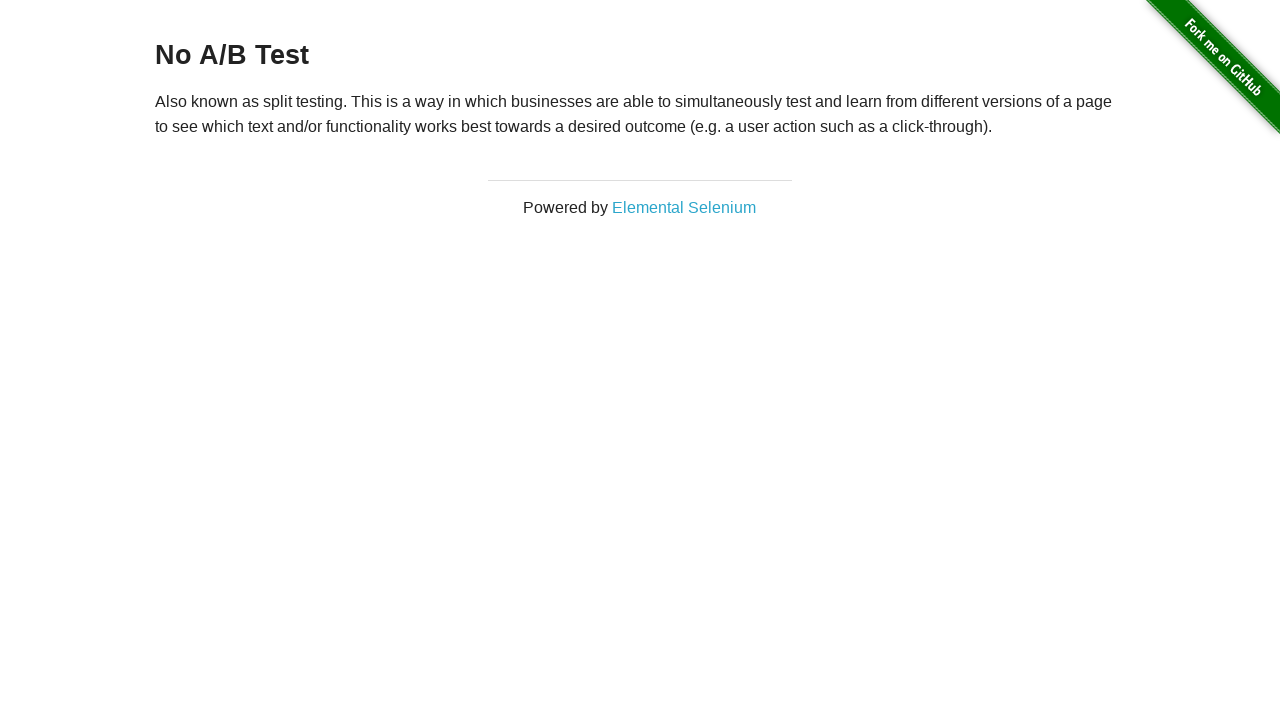

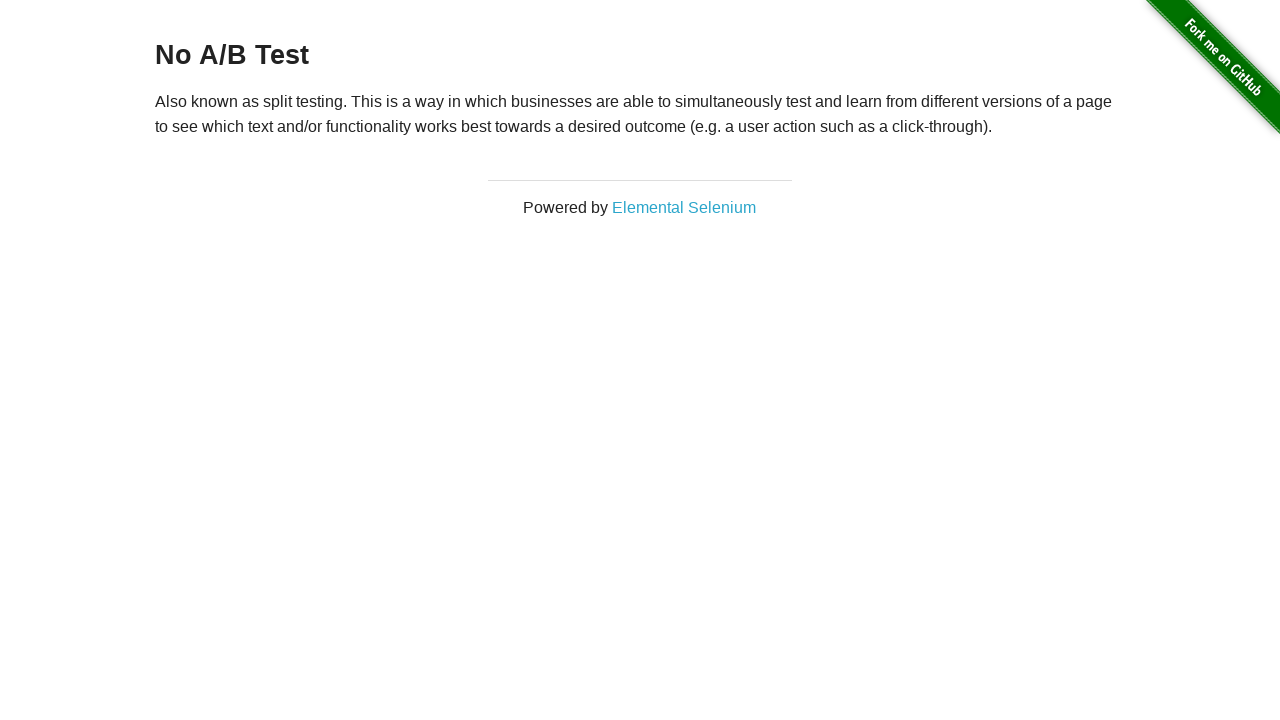